Tests that edits are saved when the input loses focus (blur)

Starting URL: https://demo.playwright.dev/todomvc

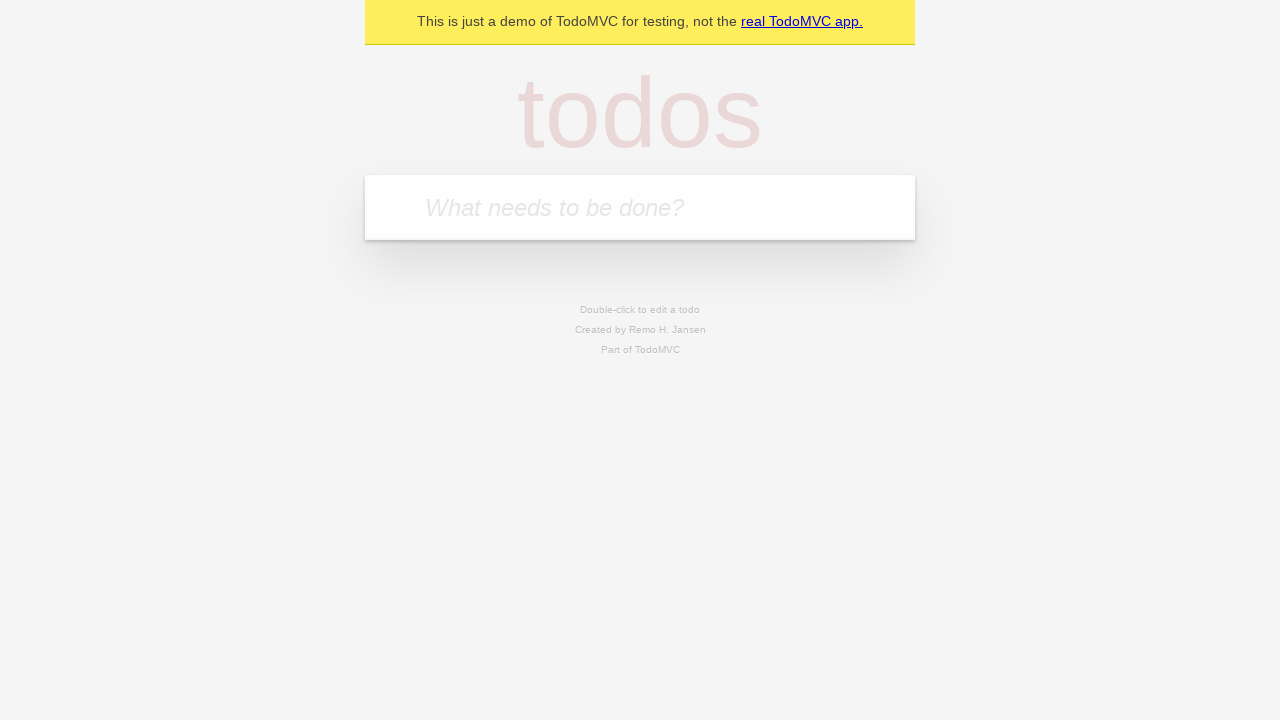

Filled new todo input with 'buy some cheese' on internal:attr=[placeholder="What needs to be done?"i]
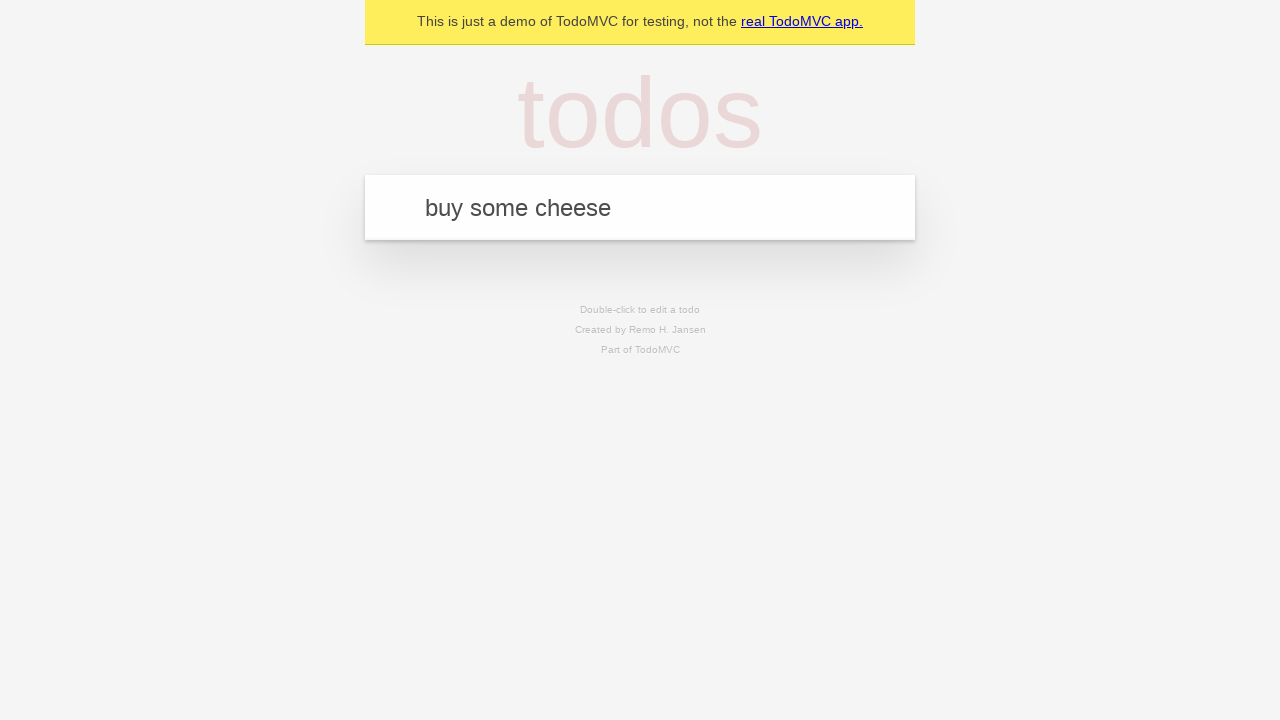

Pressed Enter to create todo 'buy some cheese' on internal:attr=[placeholder="What needs to be done?"i]
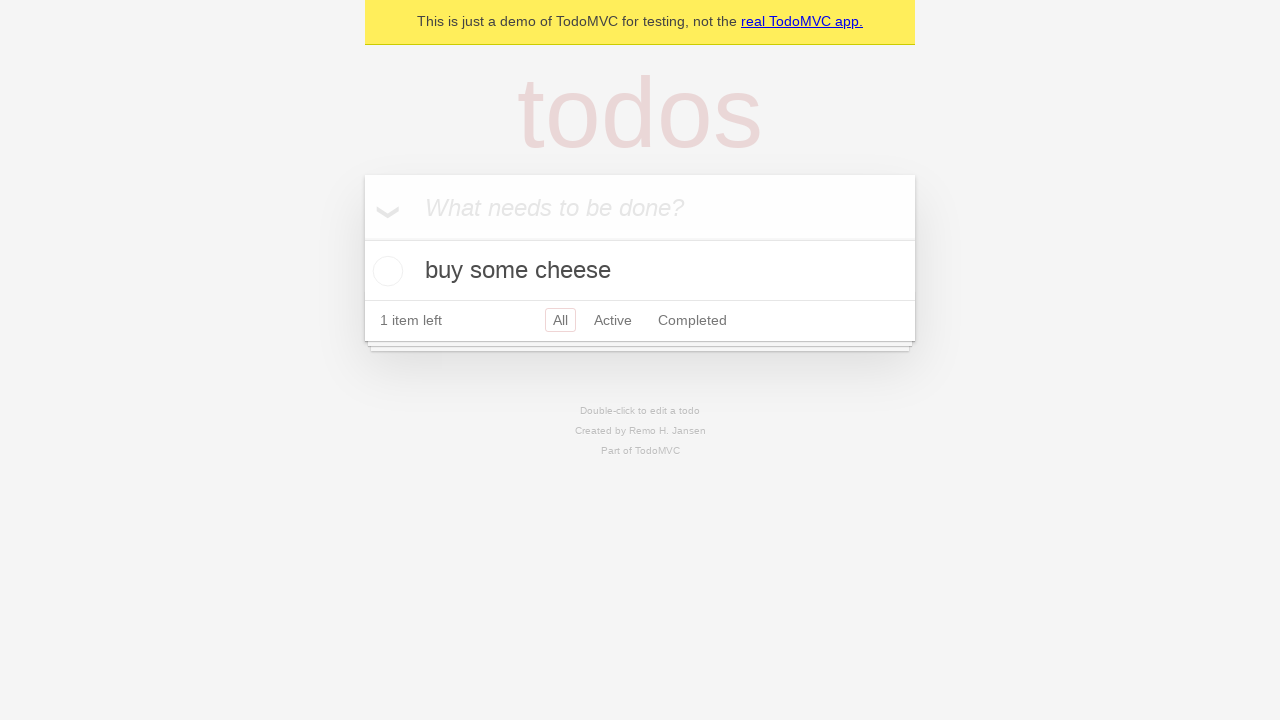

Filled new todo input with 'feed the cat' on internal:attr=[placeholder="What needs to be done?"i]
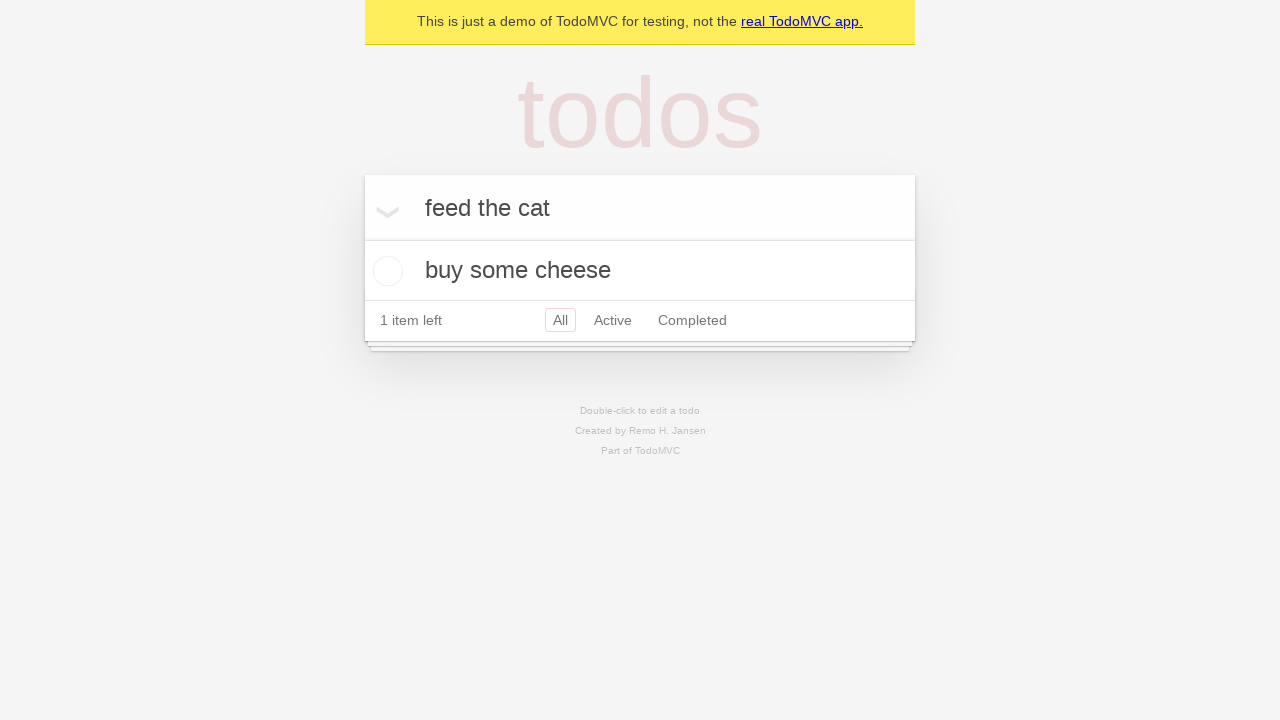

Pressed Enter to create todo 'feed the cat' on internal:attr=[placeholder="What needs to be done?"i]
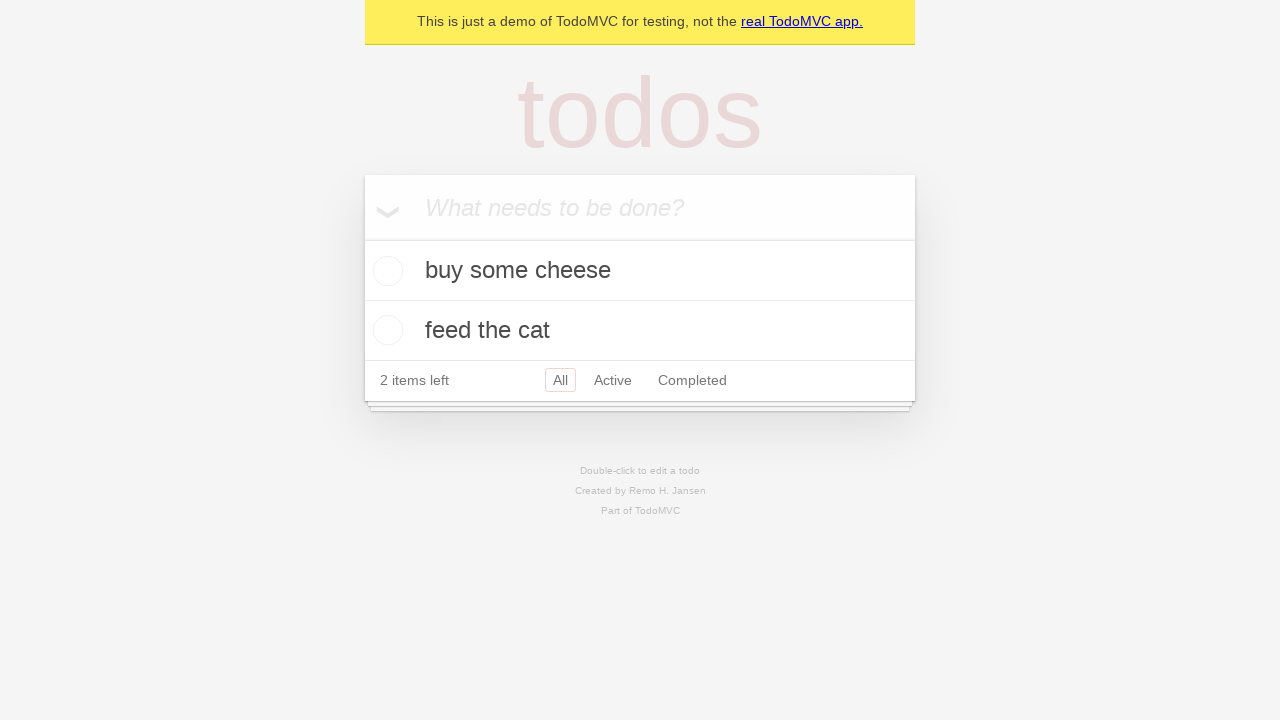

Filled new todo input with 'book a doctors appointment' on internal:attr=[placeholder="What needs to be done?"i]
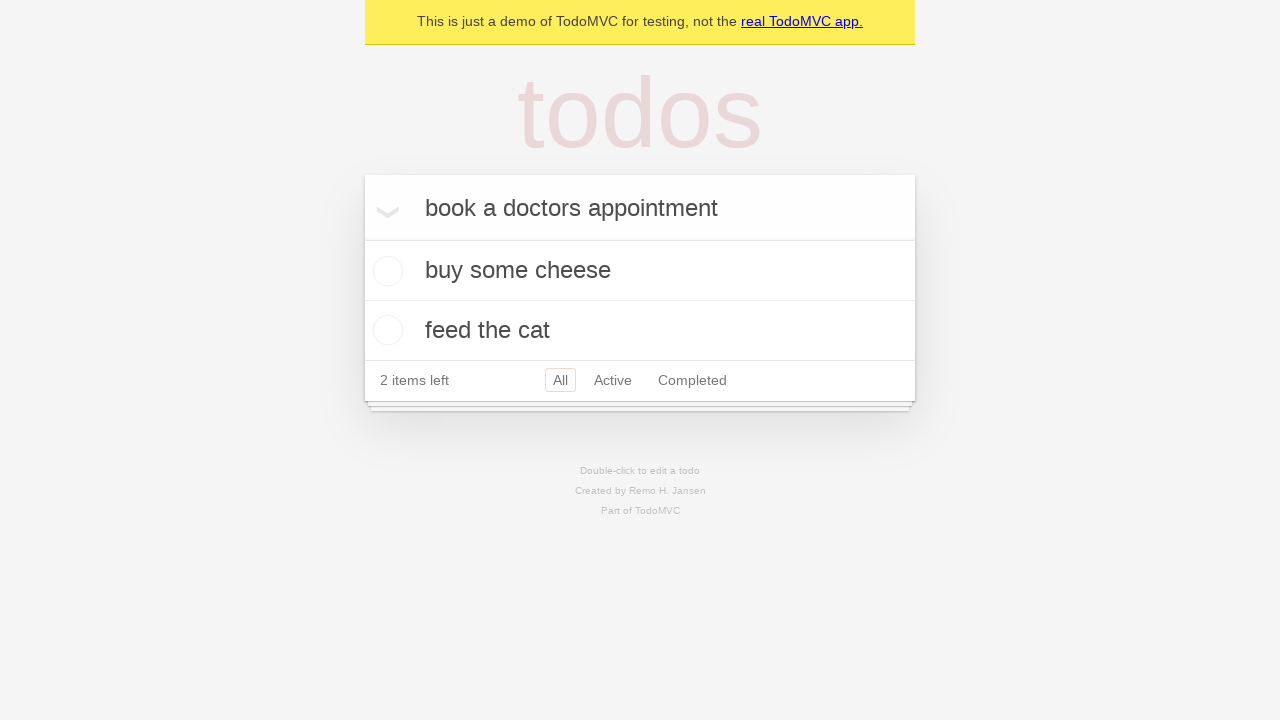

Pressed Enter to create todo 'book a doctors appointment' on internal:attr=[placeholder="What needs to be done?"i]
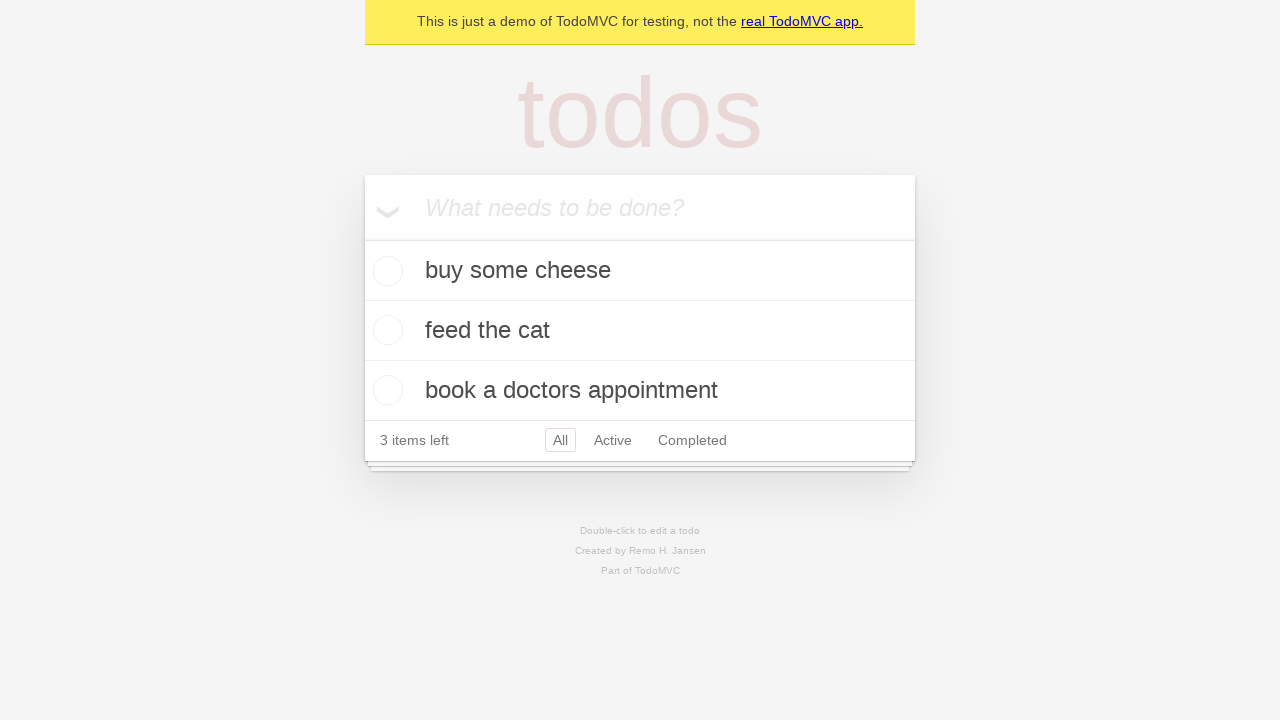

Double-clicked second todo item to enter edit mode at (640, 331) on internal:testid=[data-testid="todo-item"s] >> nth=1
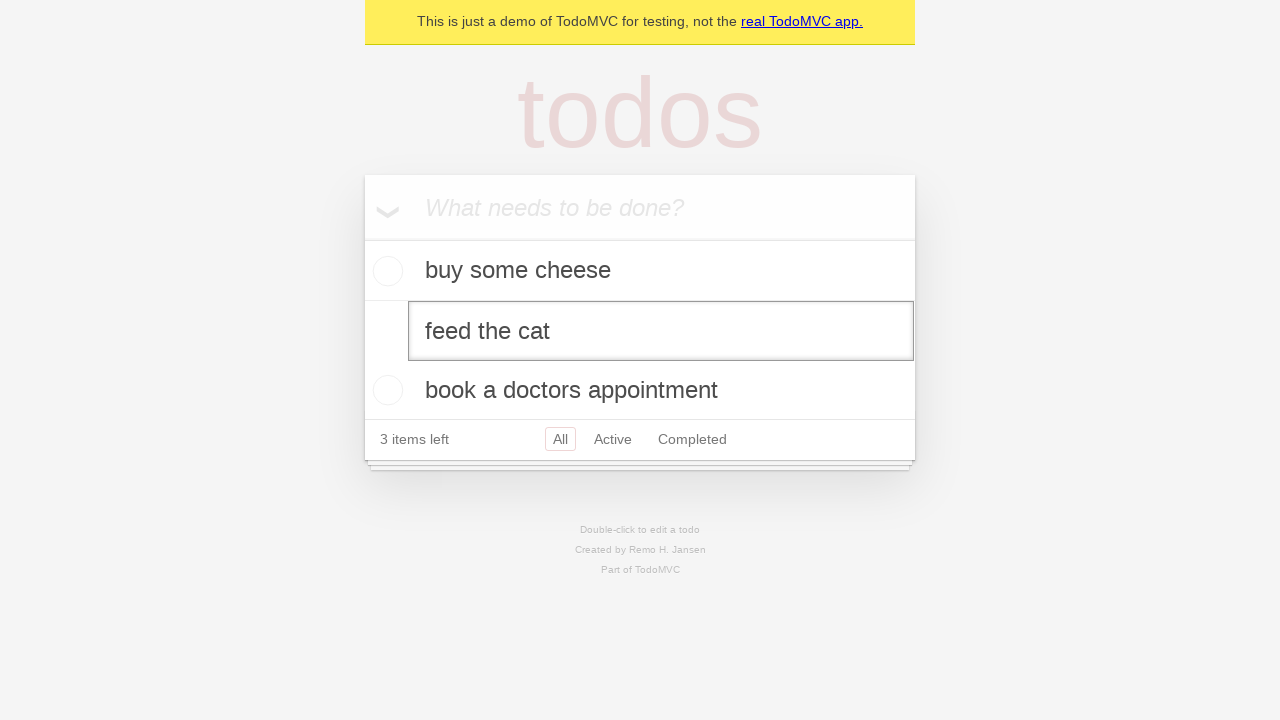

Filled edit input with 'buy some sausages' on internal:testid=[data-testid="todo-item"s] >> nth=1 >> internal:role=textbox[nam
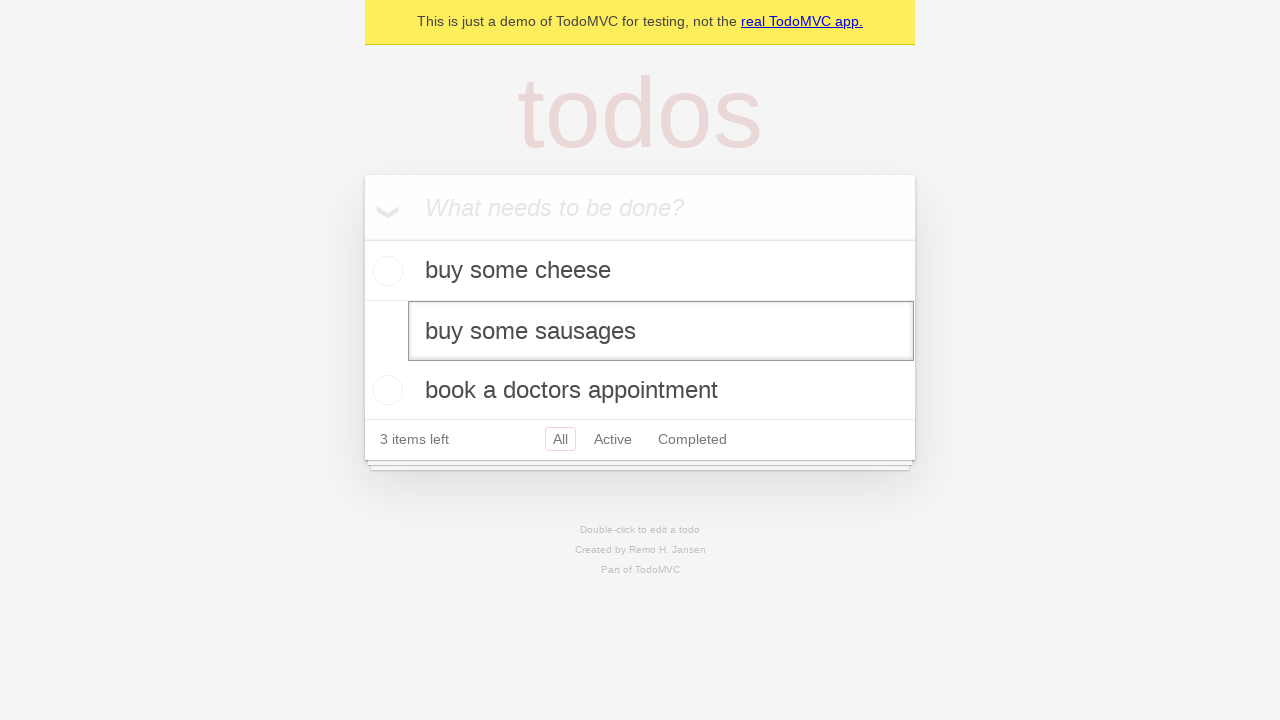

Dispatched blur event to save edits on the todo item
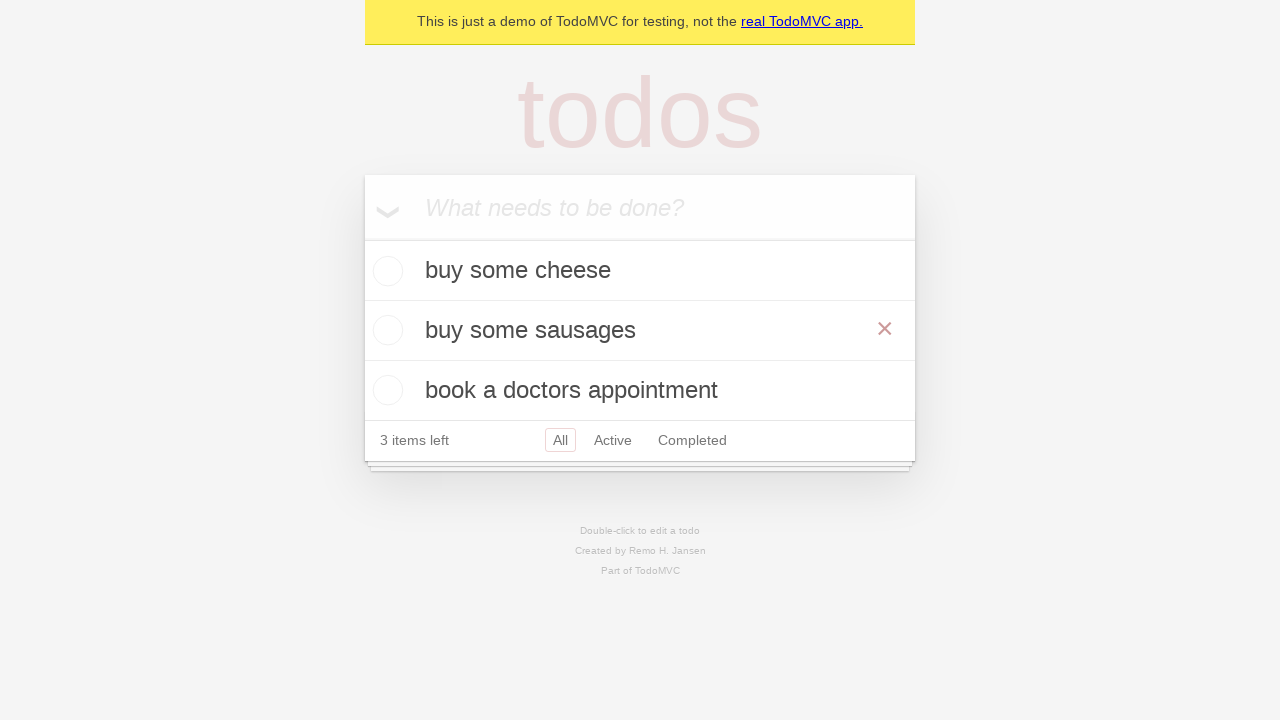

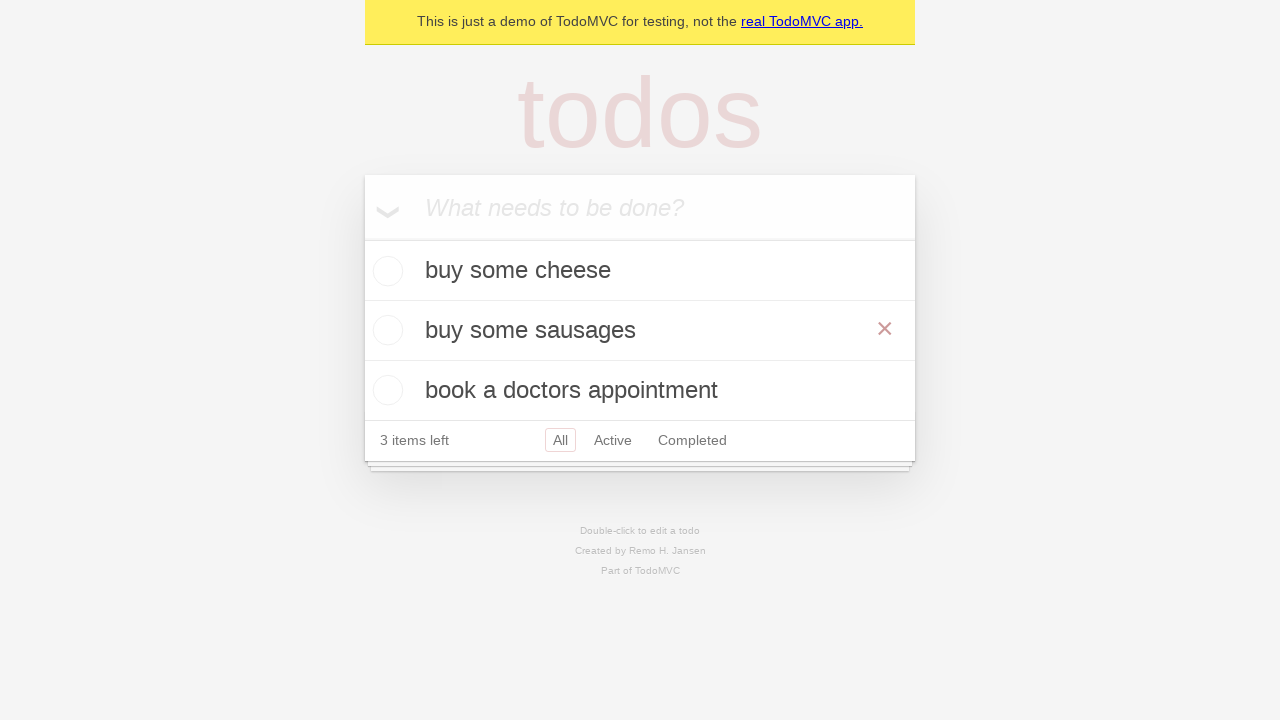